Tests radio button and checkbox interactions on a practice form by selecting different options

Starting URL: https://www.letskodeit.com/practice

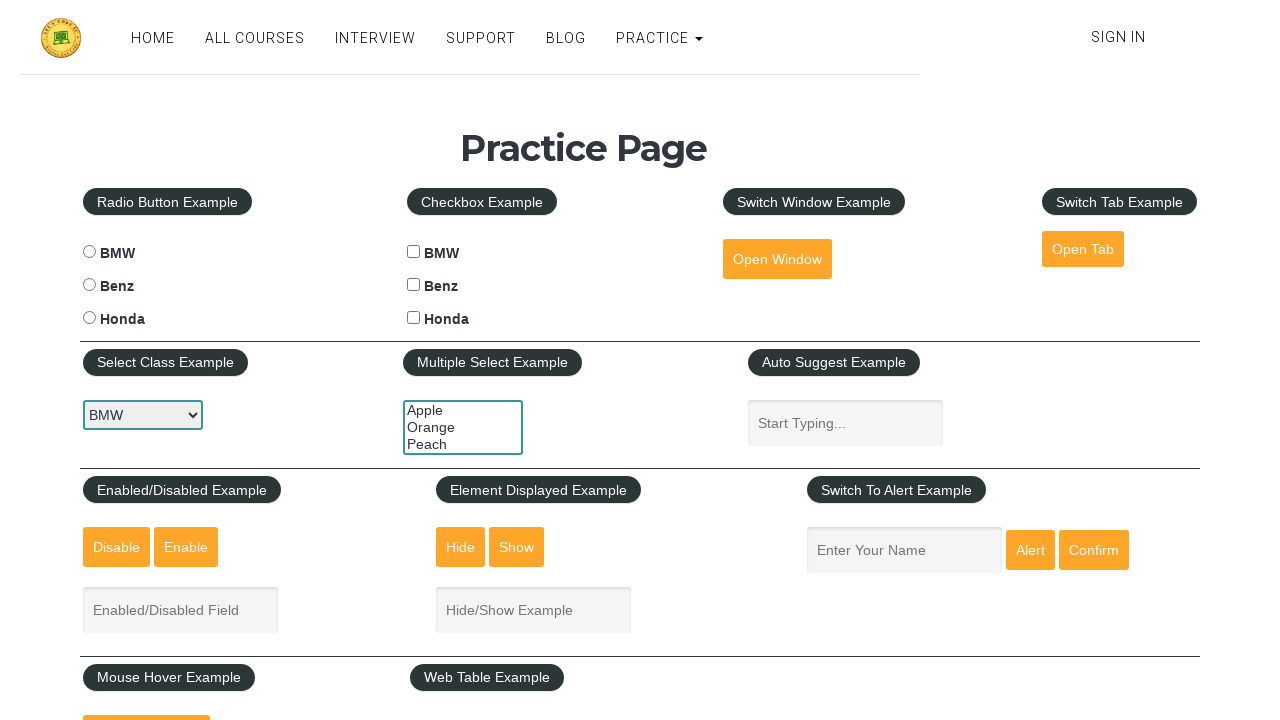

Navigated to practice form page
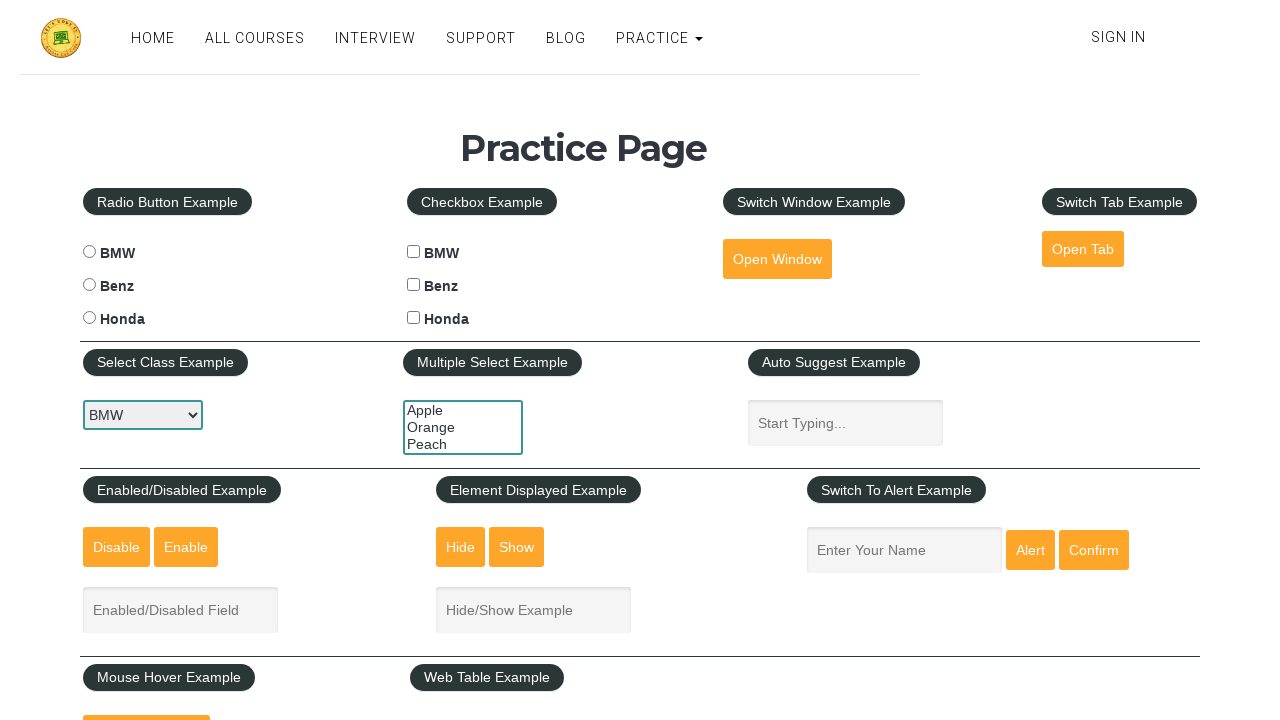

Selected BMW radio button at (89, 252) on #bmwradio
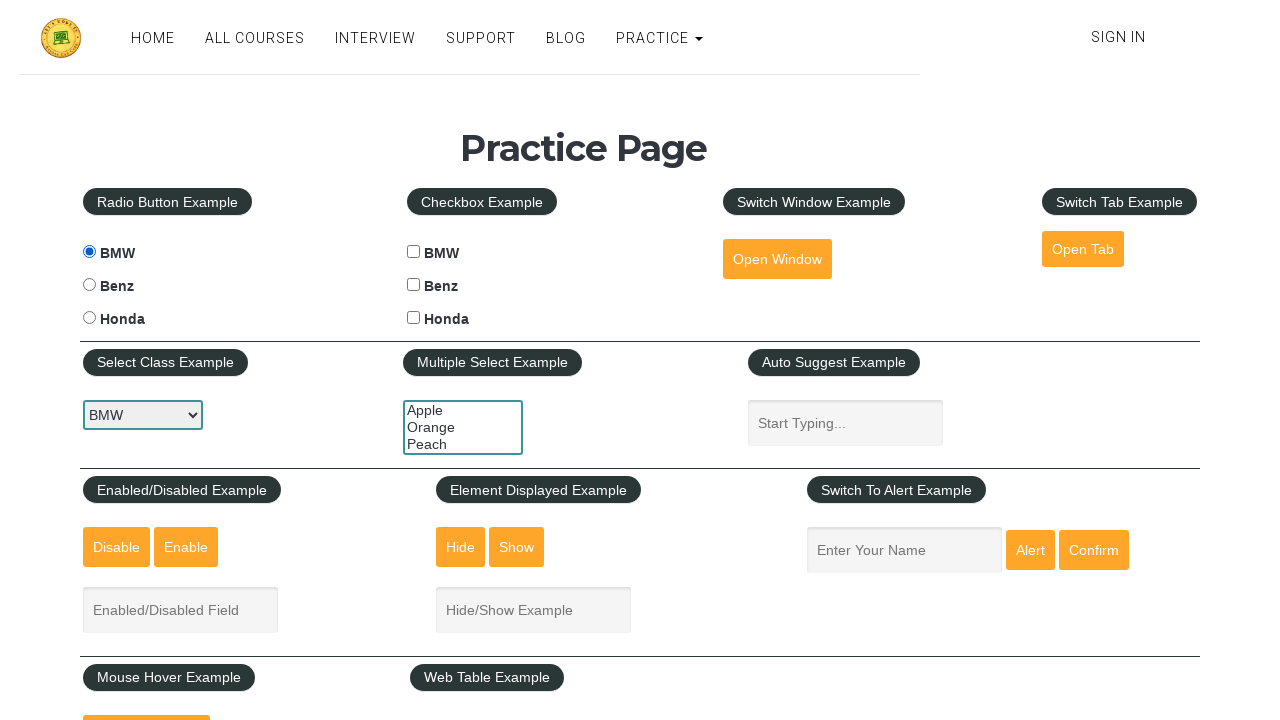

Selected Benz radio button, deselecting BMW at (89, 285) on #benzradio
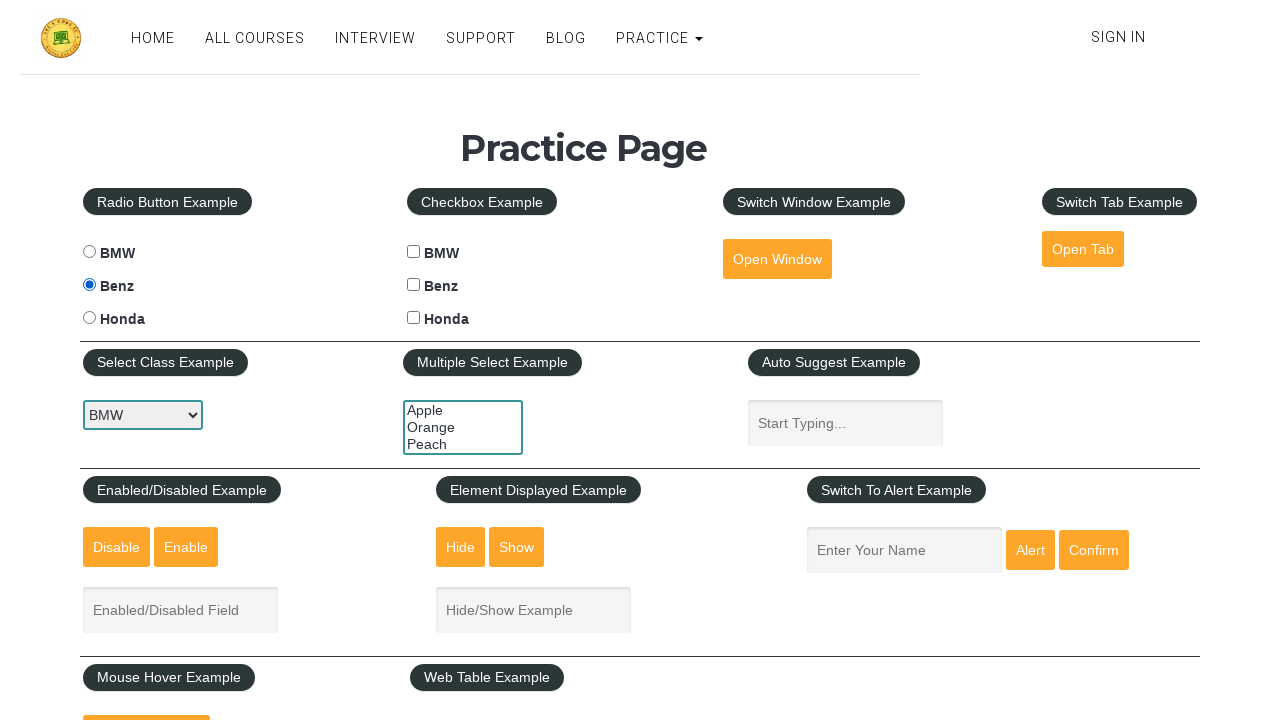

Selected BMW checkbox at (414, 252) on #bmwcheck
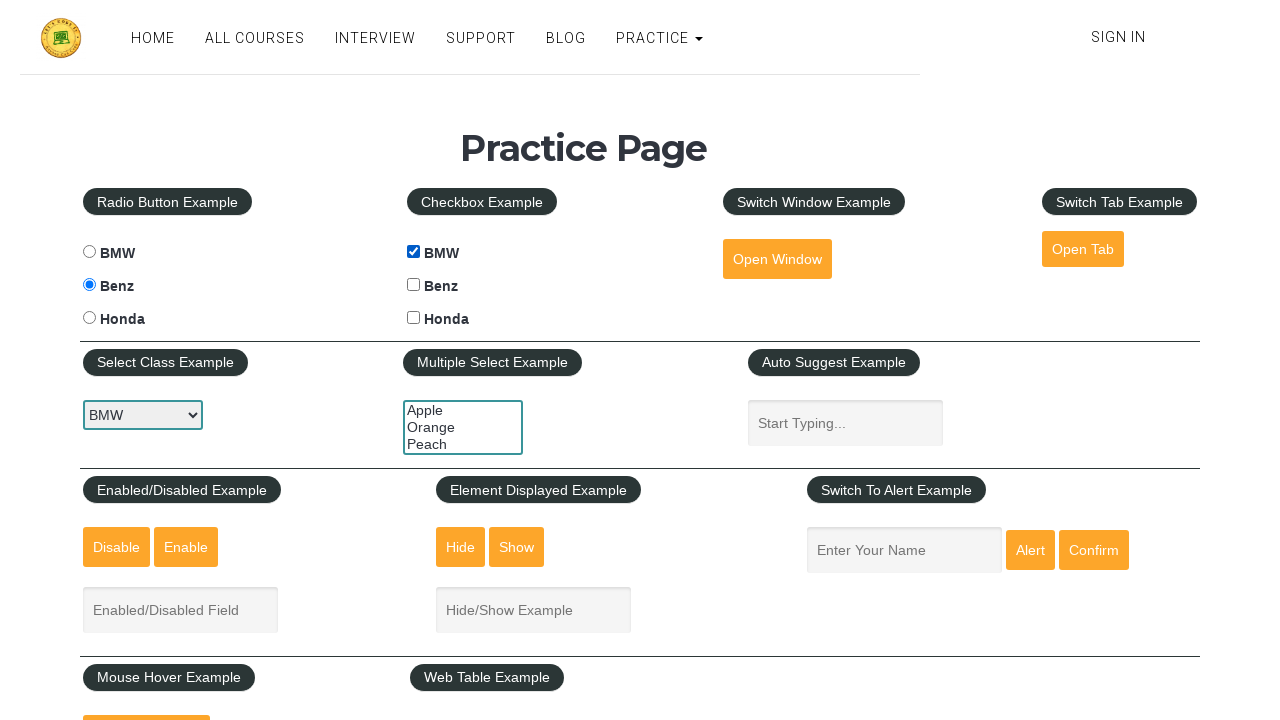

Selected Benz checkbox at (414, 285) on #benzcheck
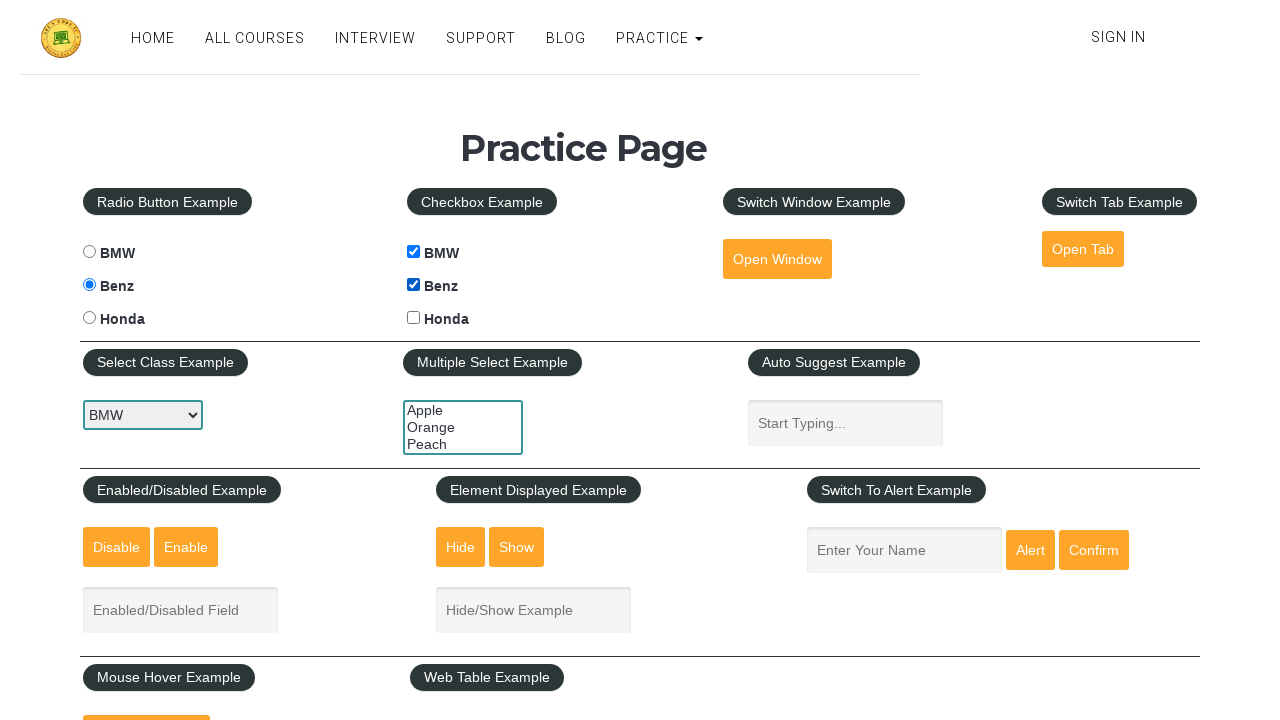

Verified radio button elements are present
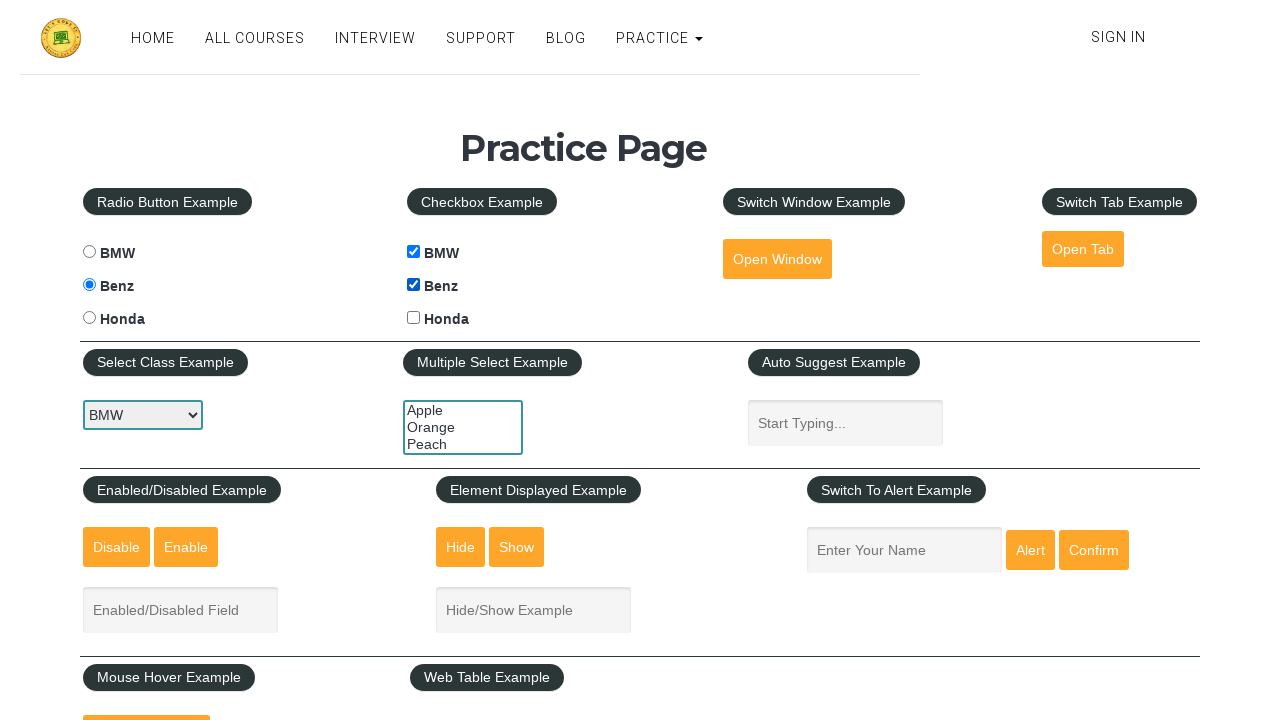

Verified checkbox elements are present
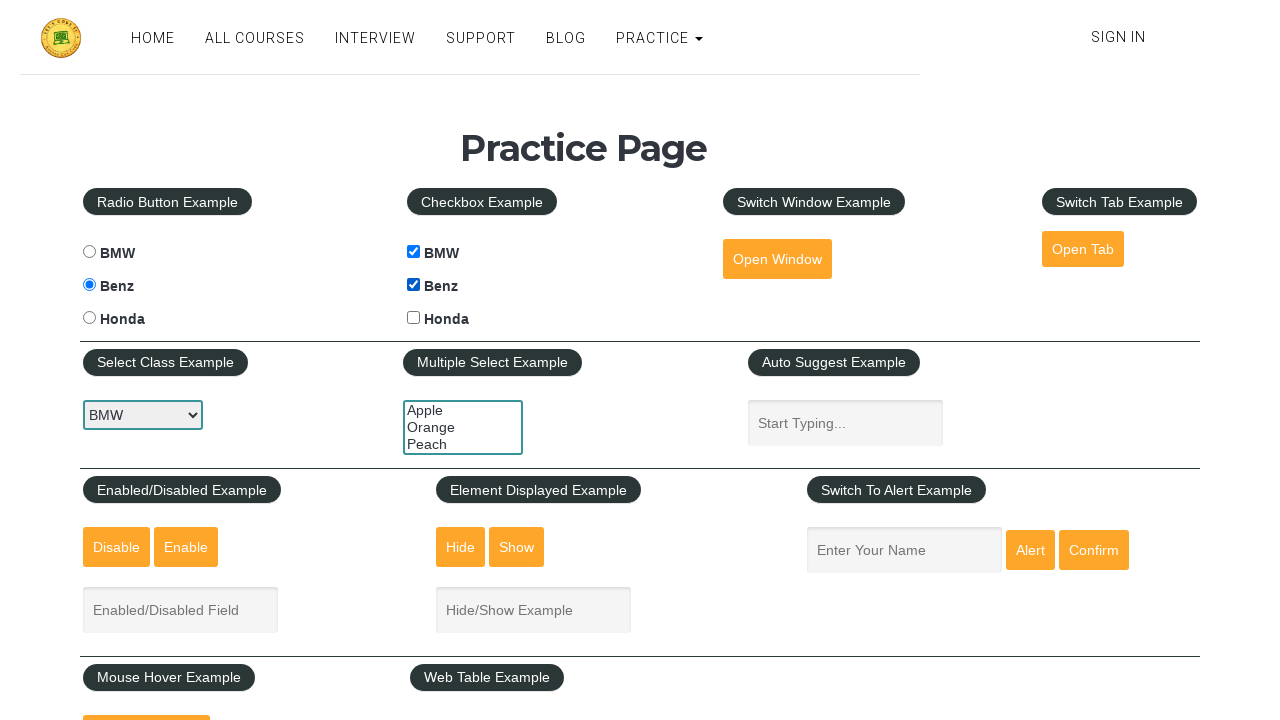

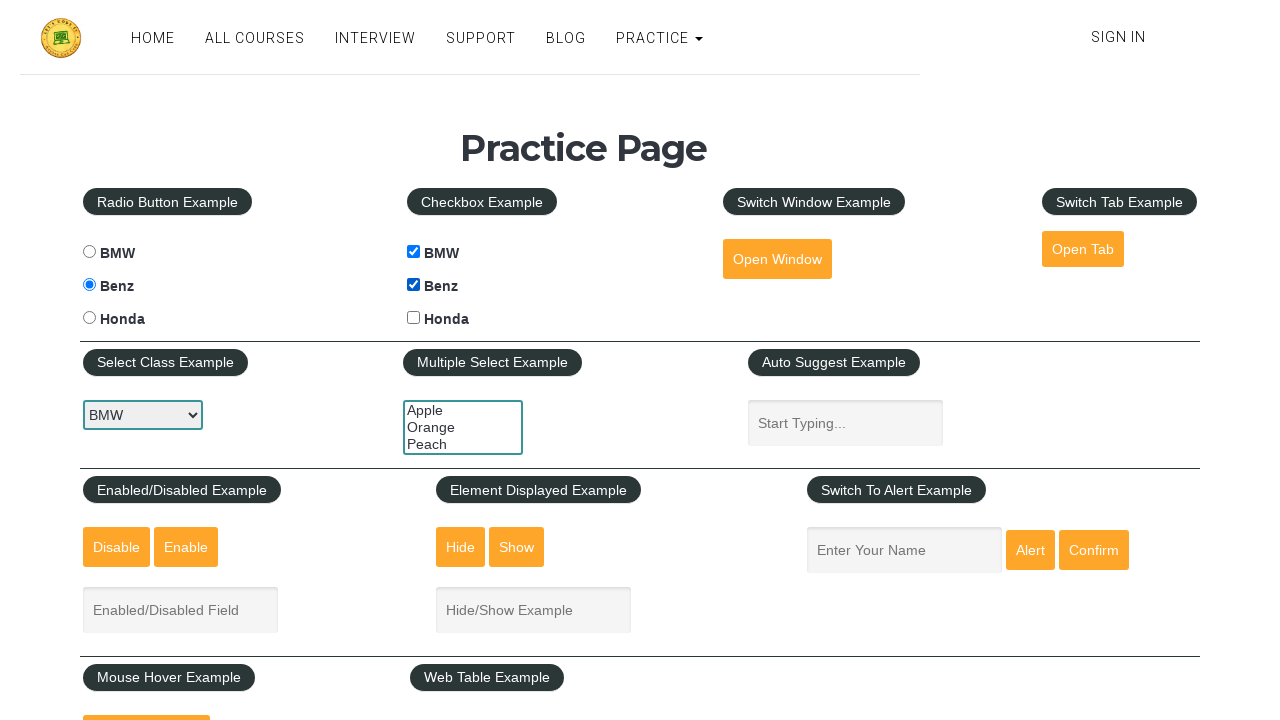